Tests interaction with iframes by navigating to a frames demo page and filling text input fields within nested frames using different frame selection approaches

Starting URL: https://ui.vision/demo/webtest/frames/

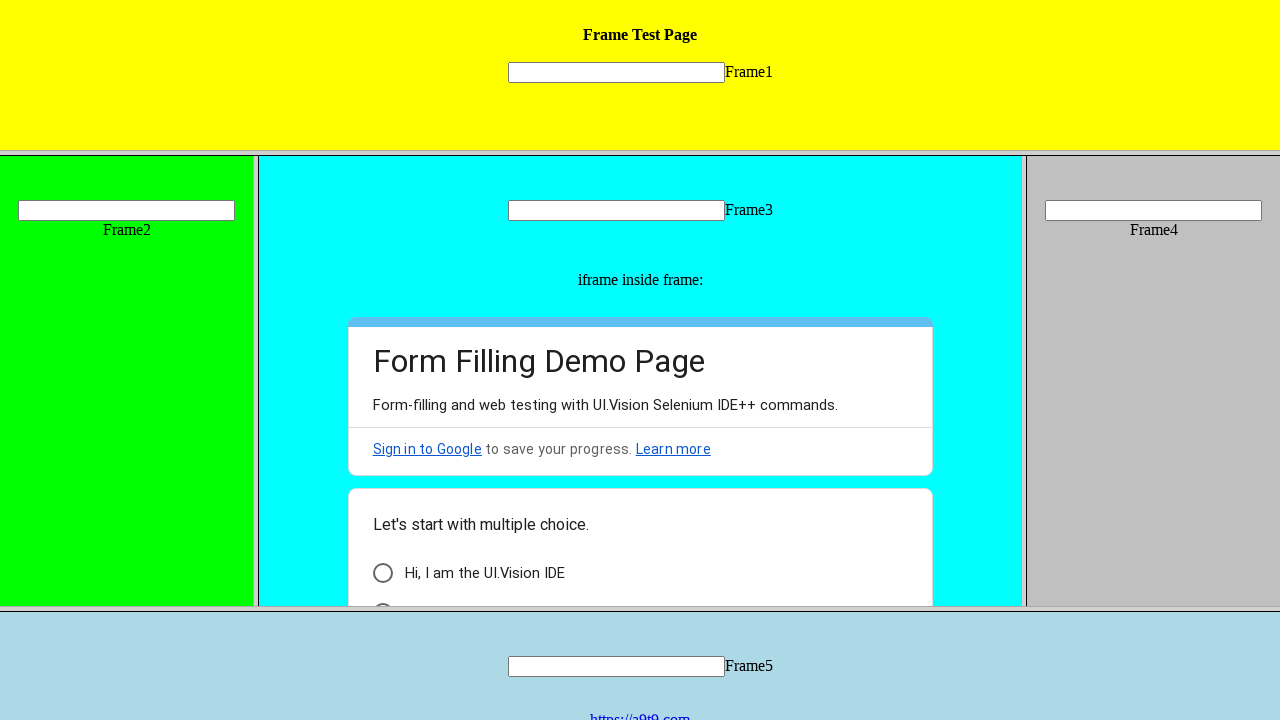

Retrieved all frames from page
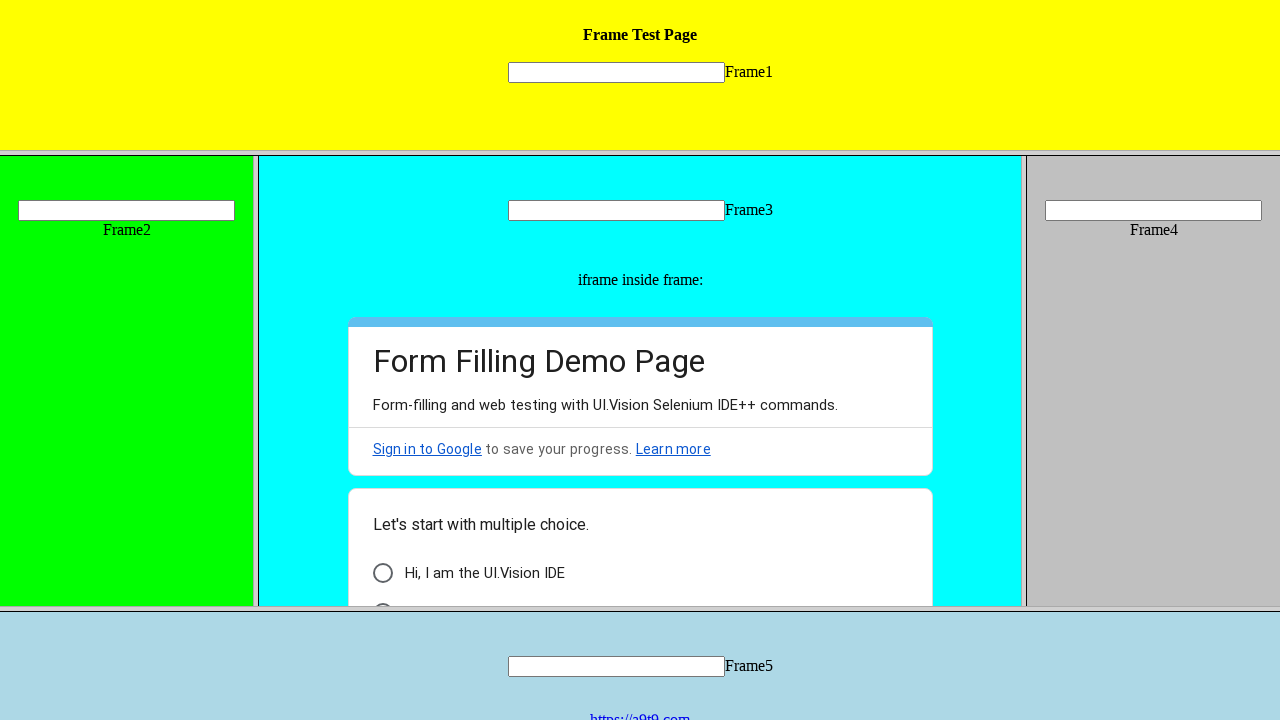

Located frame by URL: frame_1.html
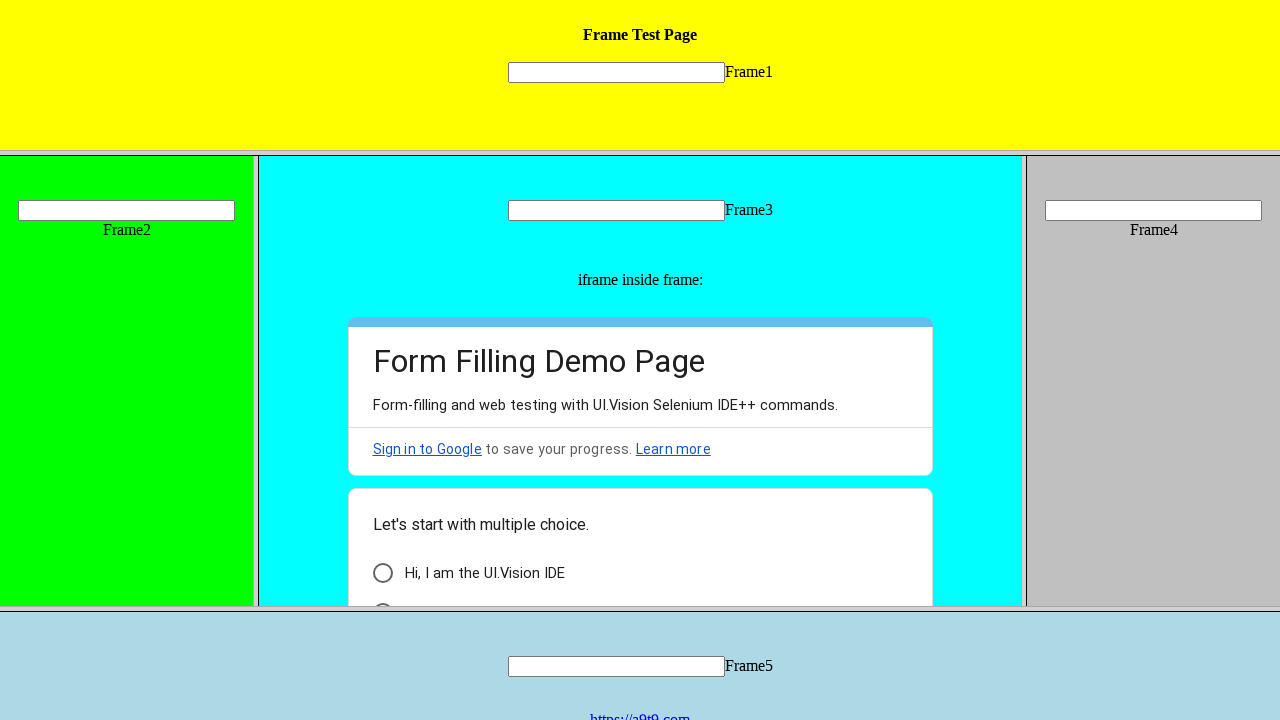

Filled text input in frame_1 with 'Hello World' on [name='mytext1']
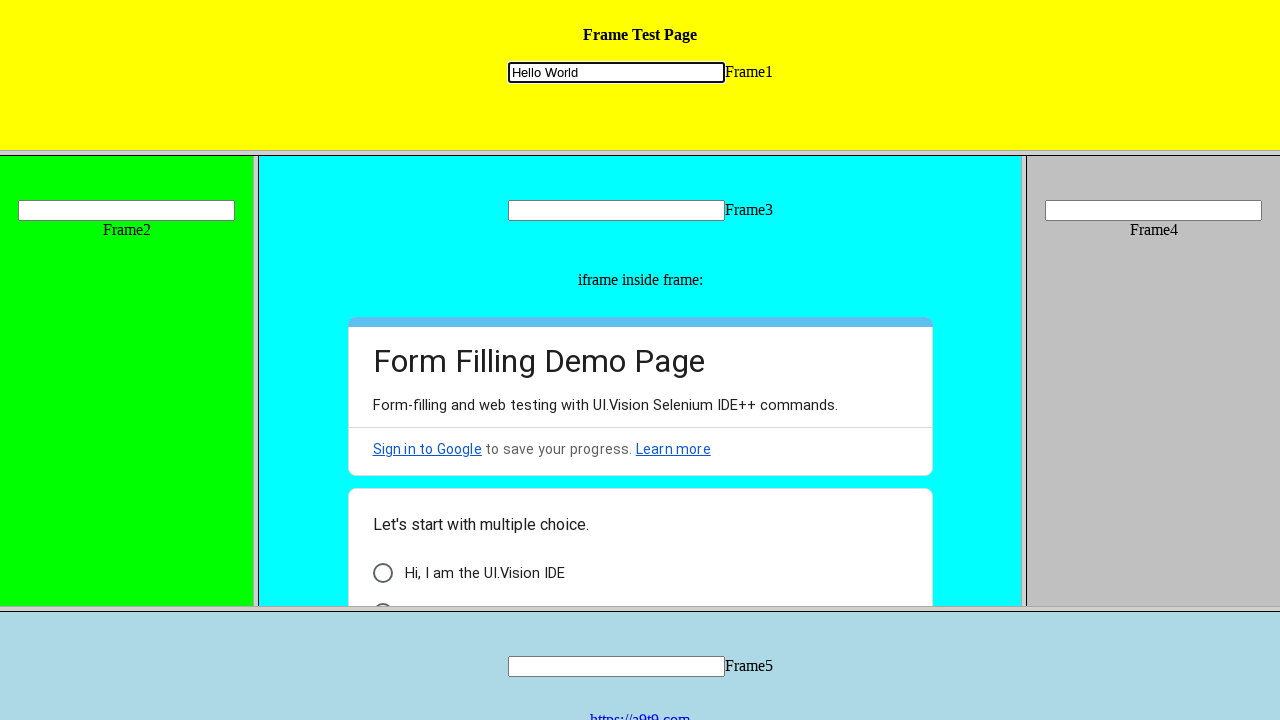

Located input field using frame locator approach
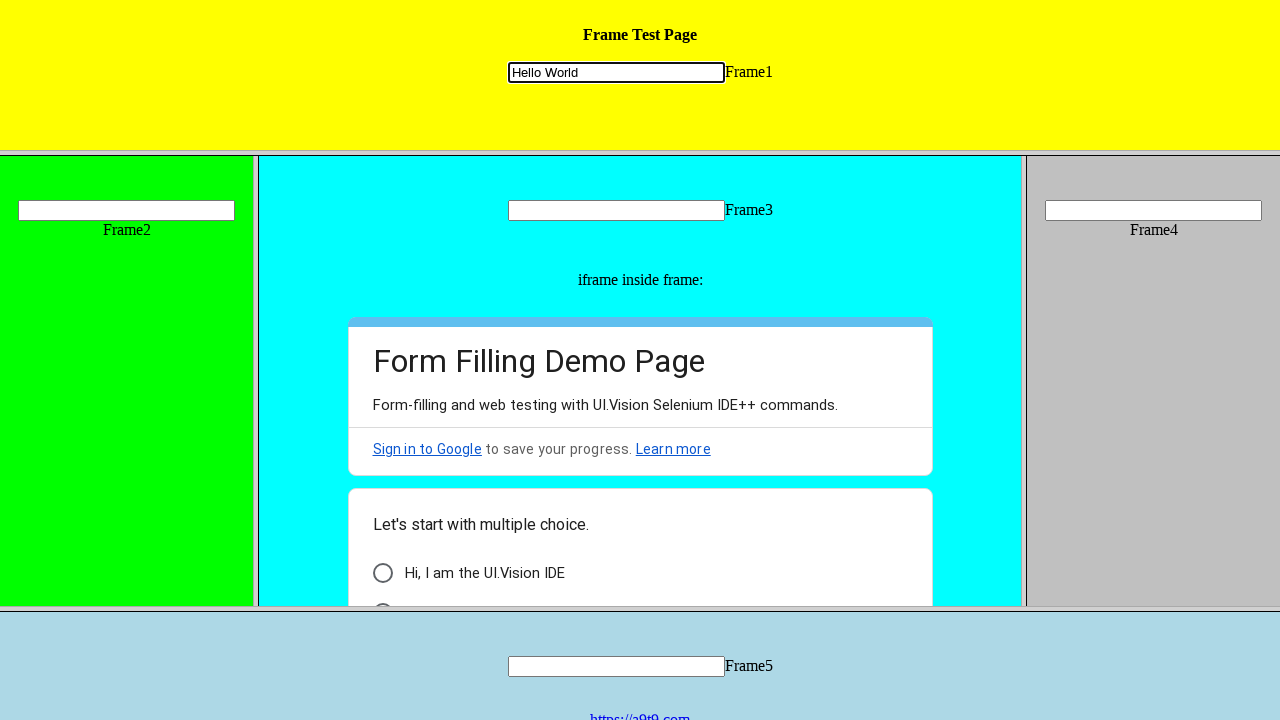

Filled text input in frame using frame locator with 'Testing Frames' on frame[src='frame_1.html'] >> internal:control=enter-frame >> [name='mytext1']
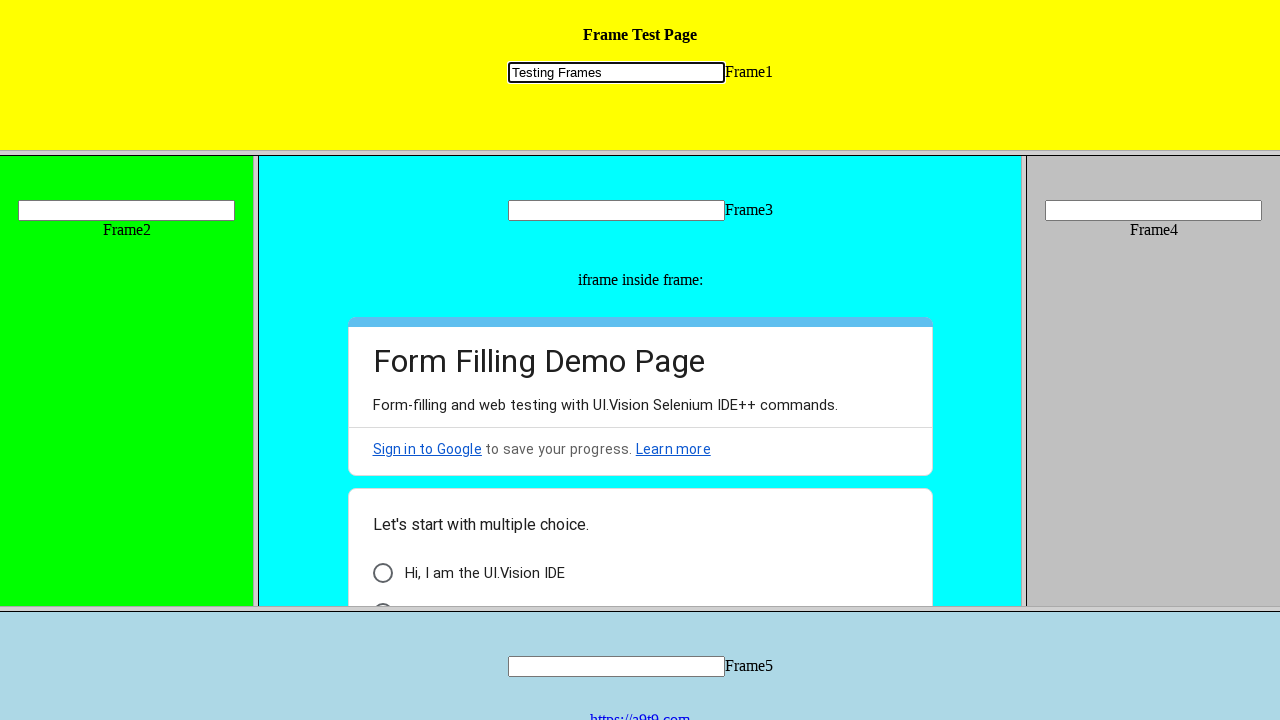

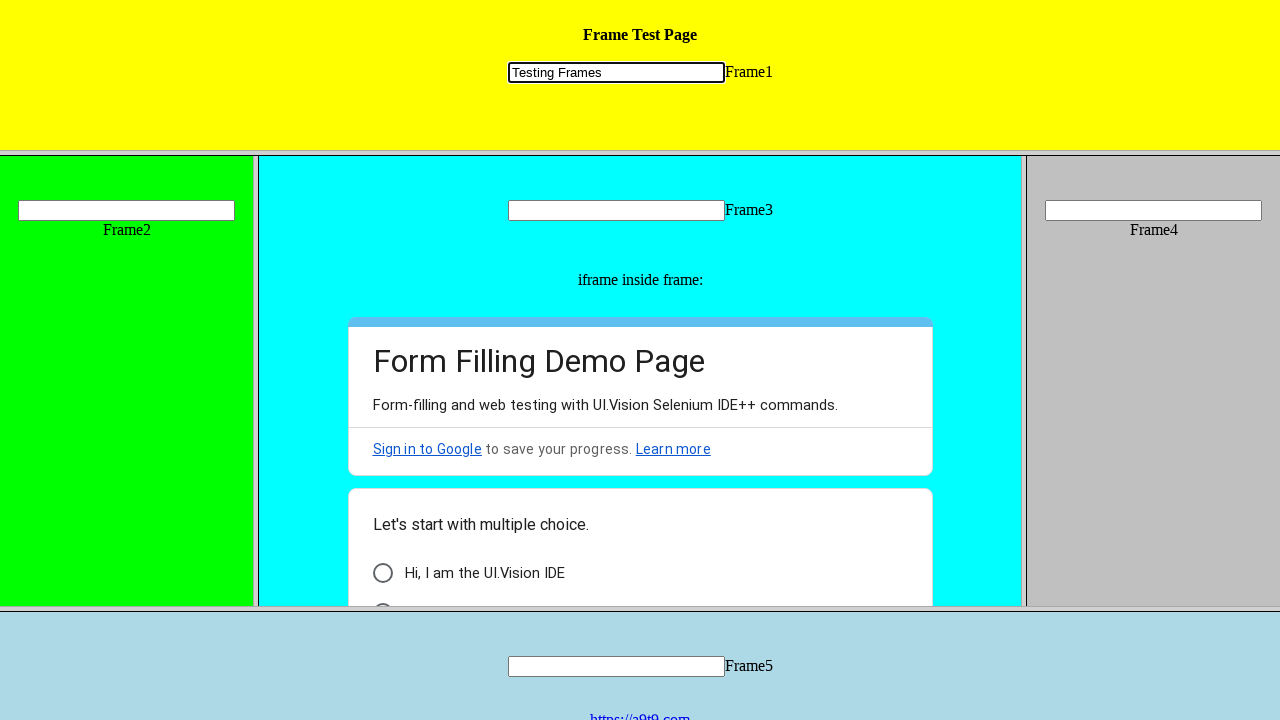